Tests autocomplete dropdown functionality by typing partial text, waiting for suggestions to appear, and selecting a specific country from the dropdown list

Starting URL: https://rahulshettyacademy.com/dropdownsPractise/

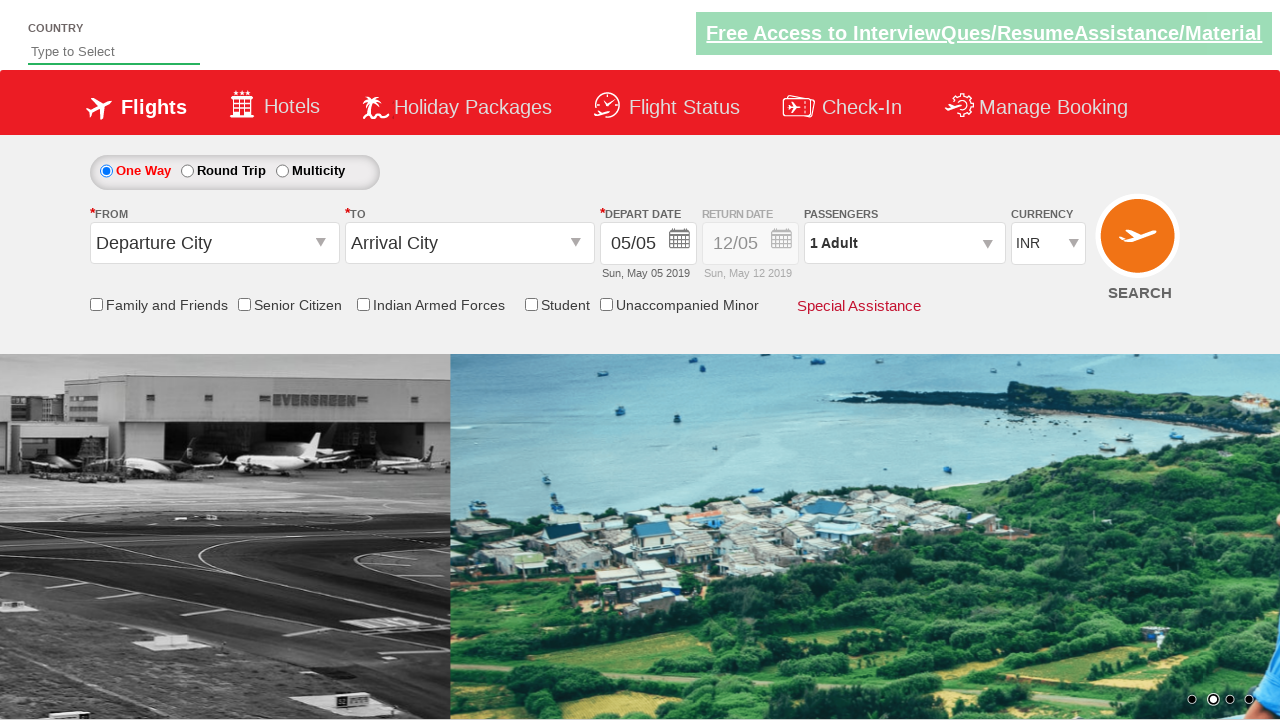

Typed 'Ch' in the autocomplete field on #autosuggest
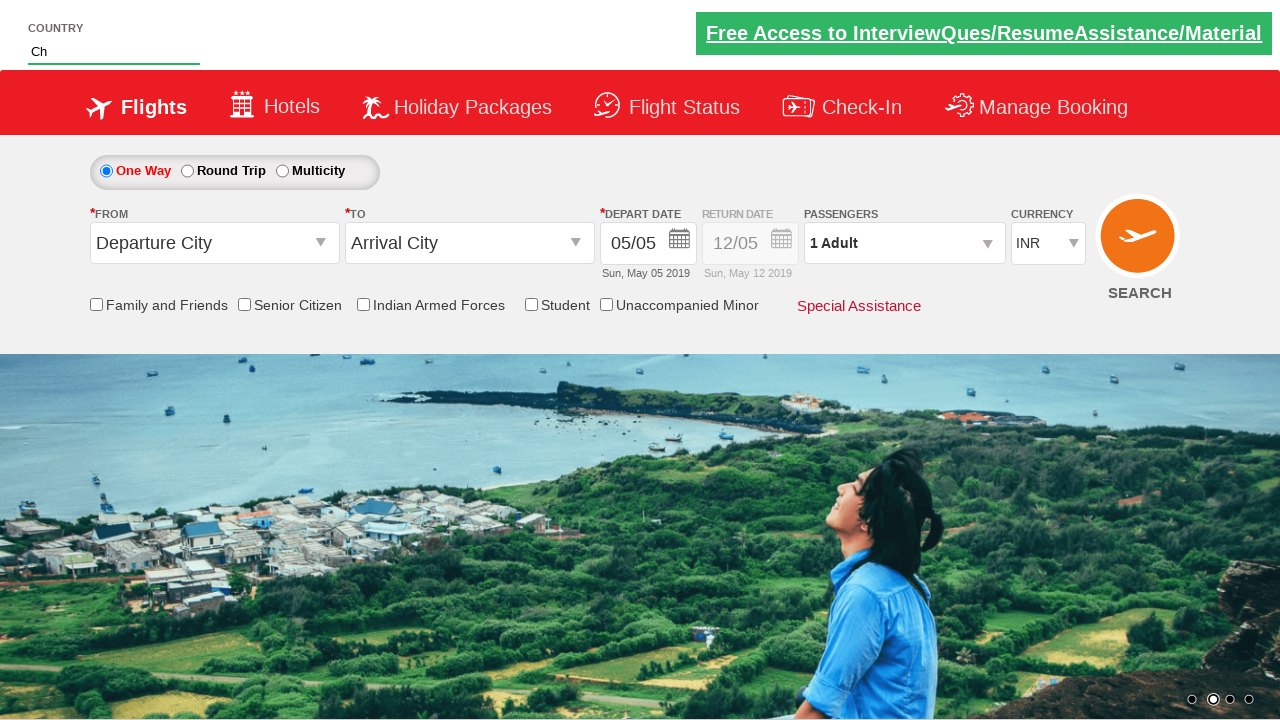

Waited for dropdown suggestions to appear
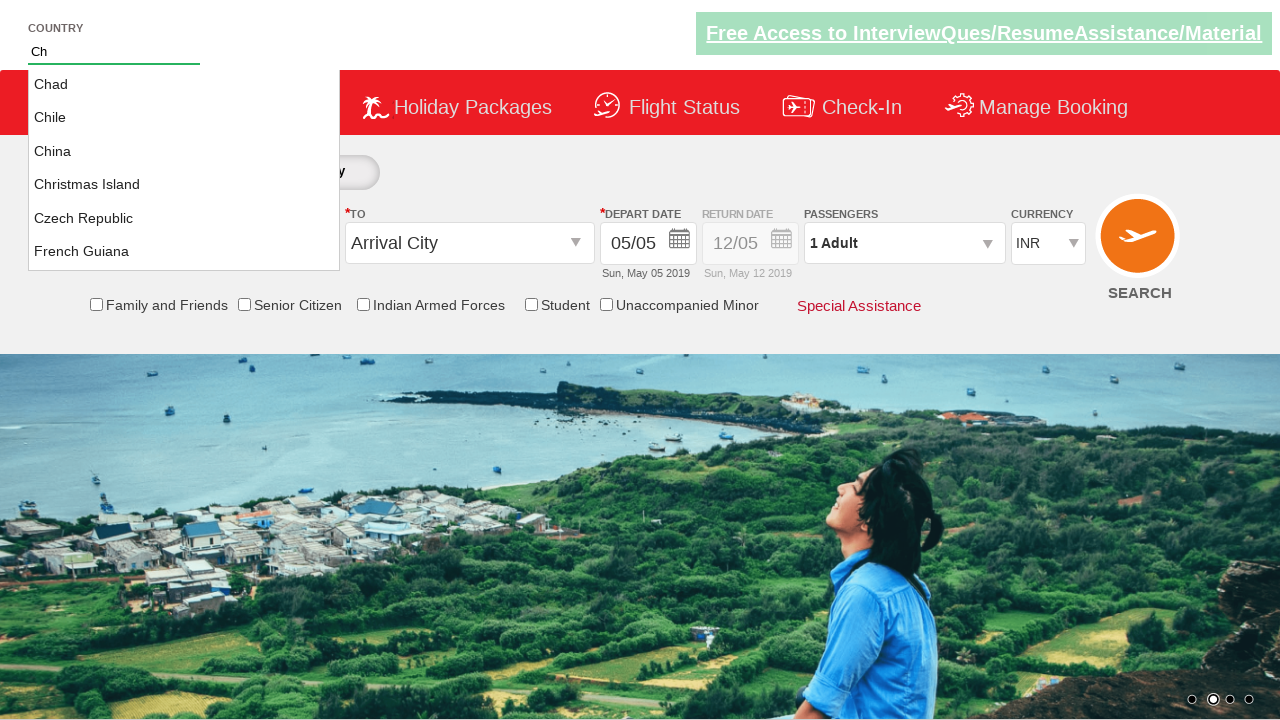

Retrieved all country suggestions from dropdown
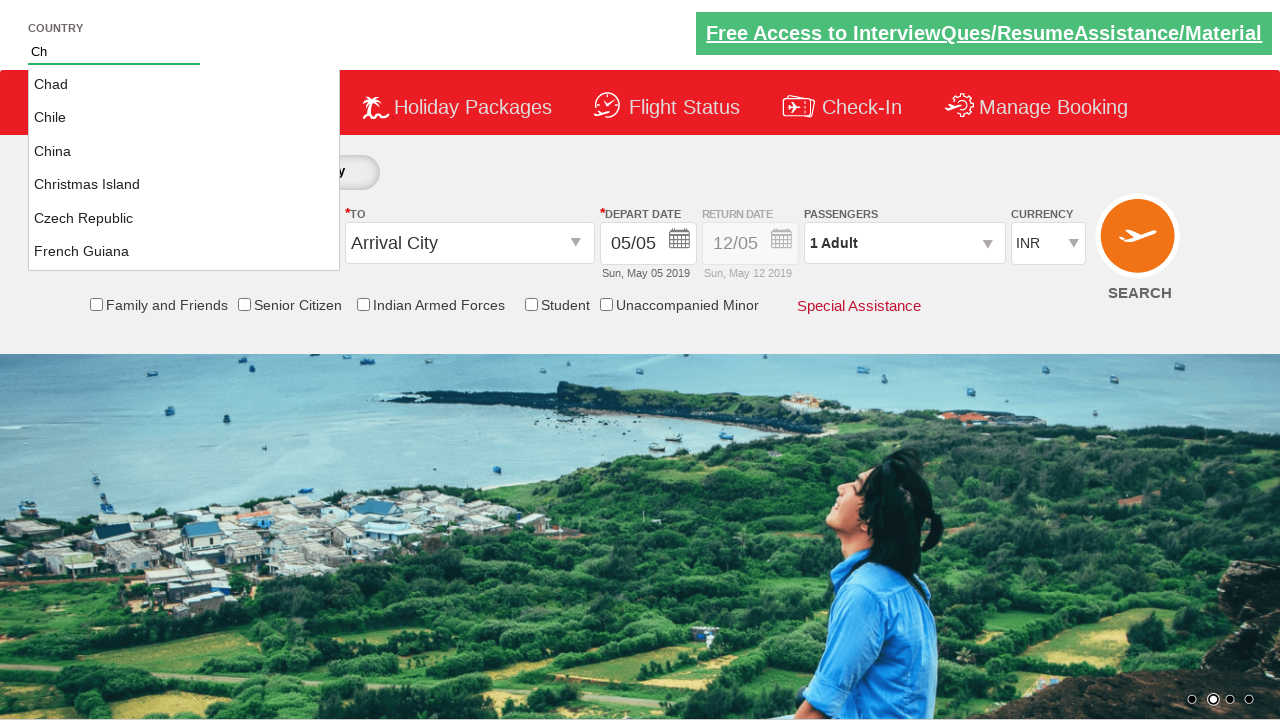

Selected 'Chile' from the dropdown list at (184, 118) on li.ui-menu-item a >> nth=1
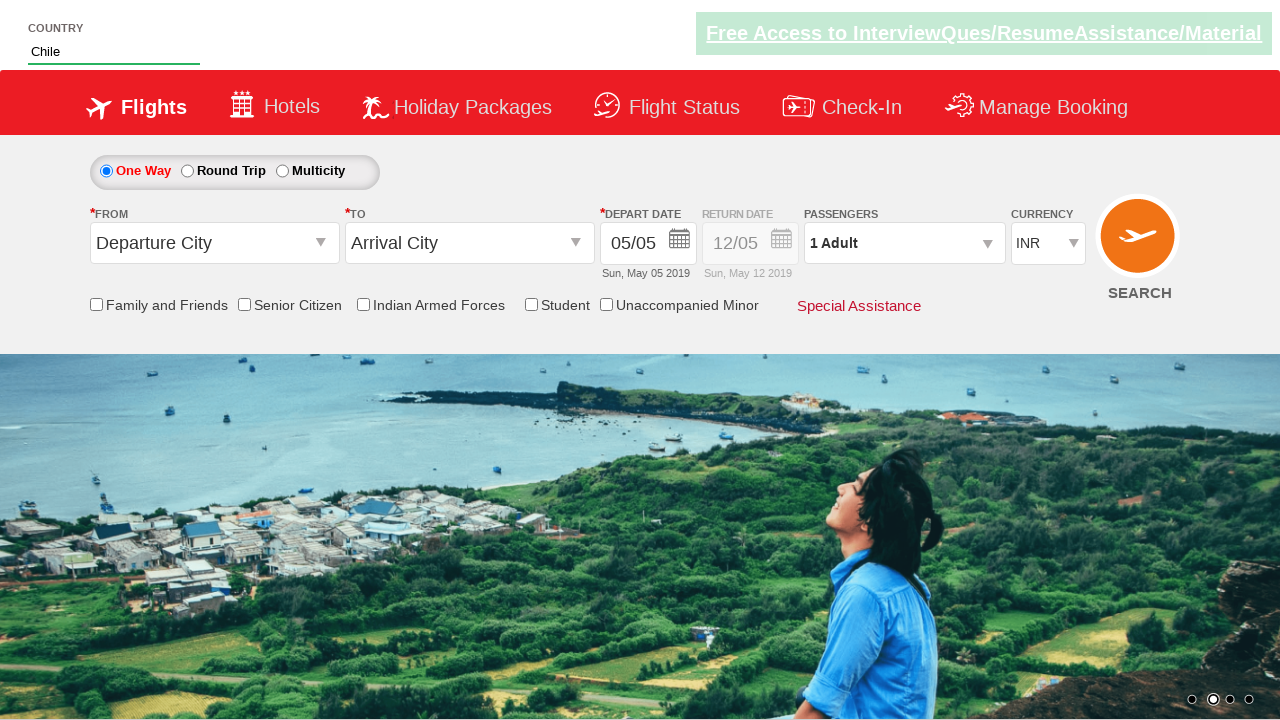

Verified that 'Chile' was selected in the autocomplete field
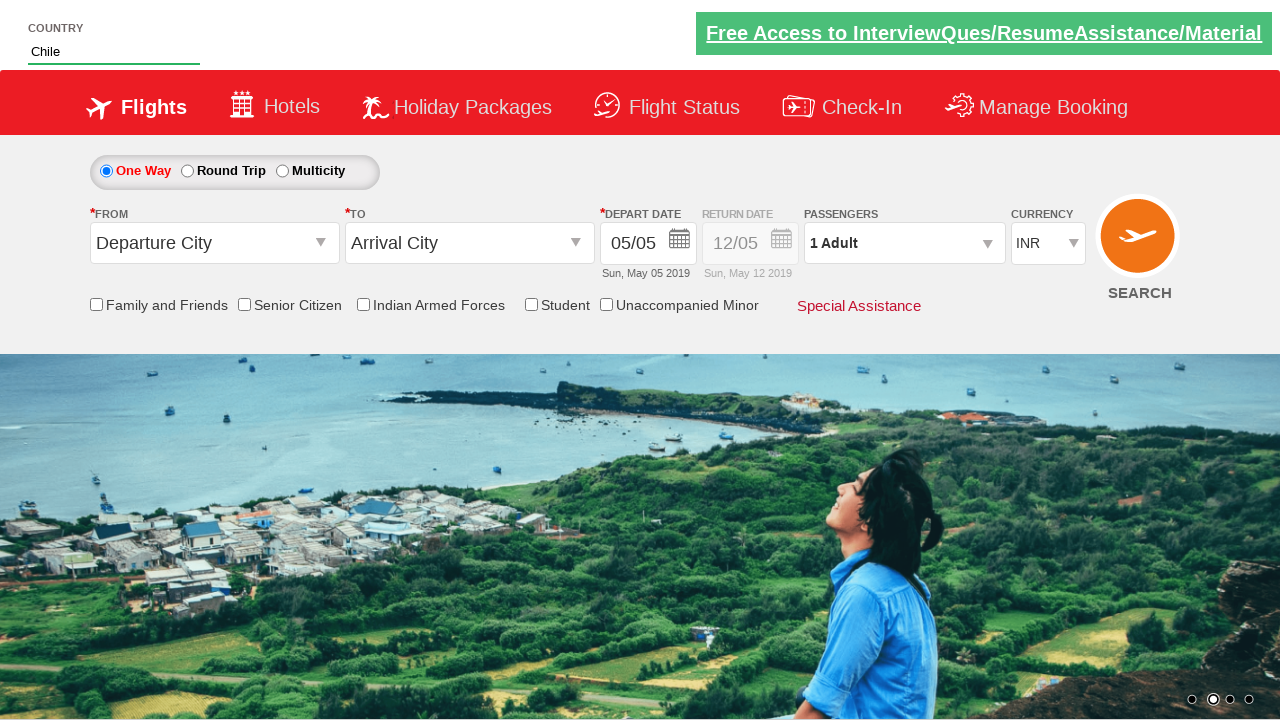

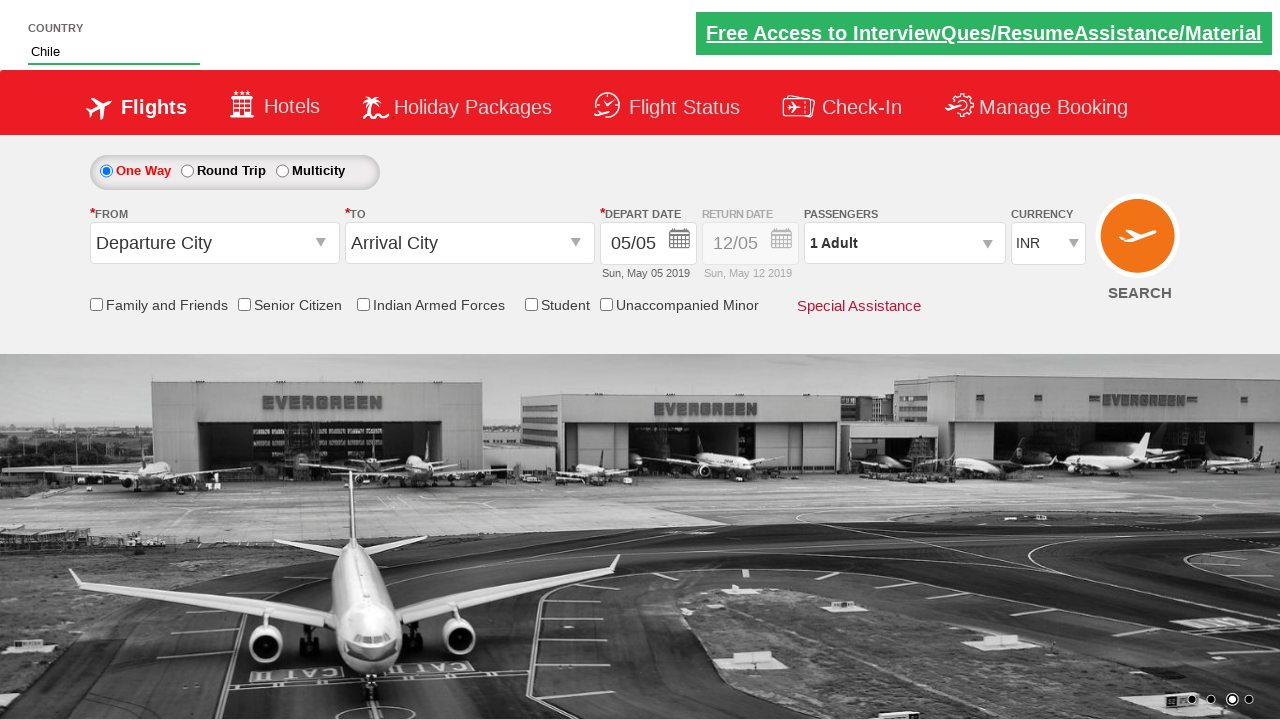